Tests checkbox functionality by navigating to the checkboxes page, clicking on checkbox 1 to select it, and verifying both checkboxes are in the expected selected state.

Starting URL: https://practice.cydeo.com/

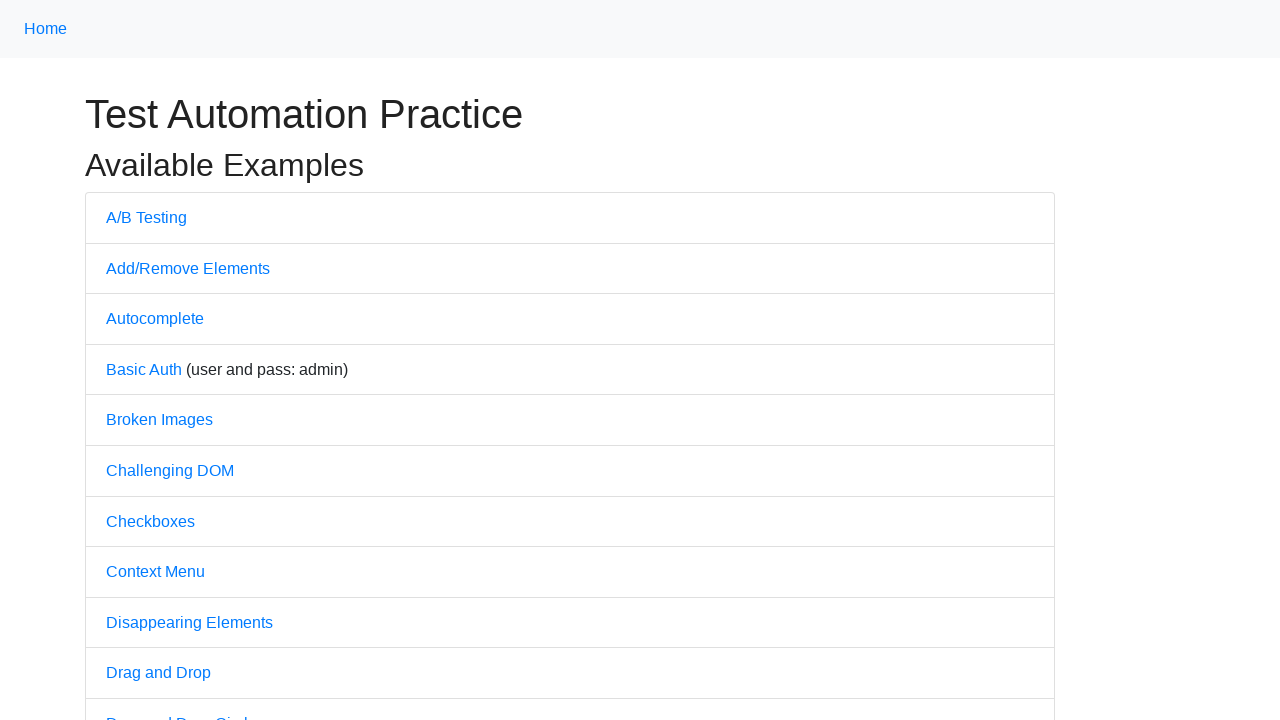

Clicked on the 'Checkboxes' link at (150, 521) on text=Checkboxes
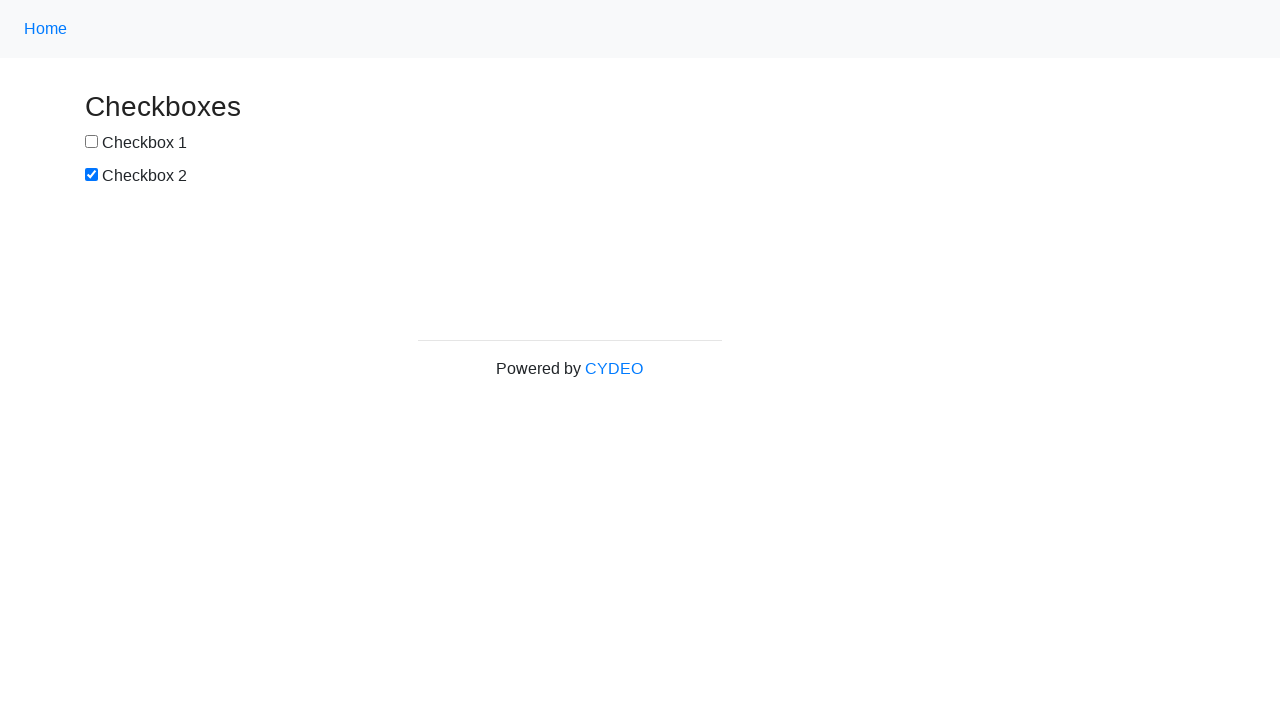

Verified page title contains 'Checkboxes'
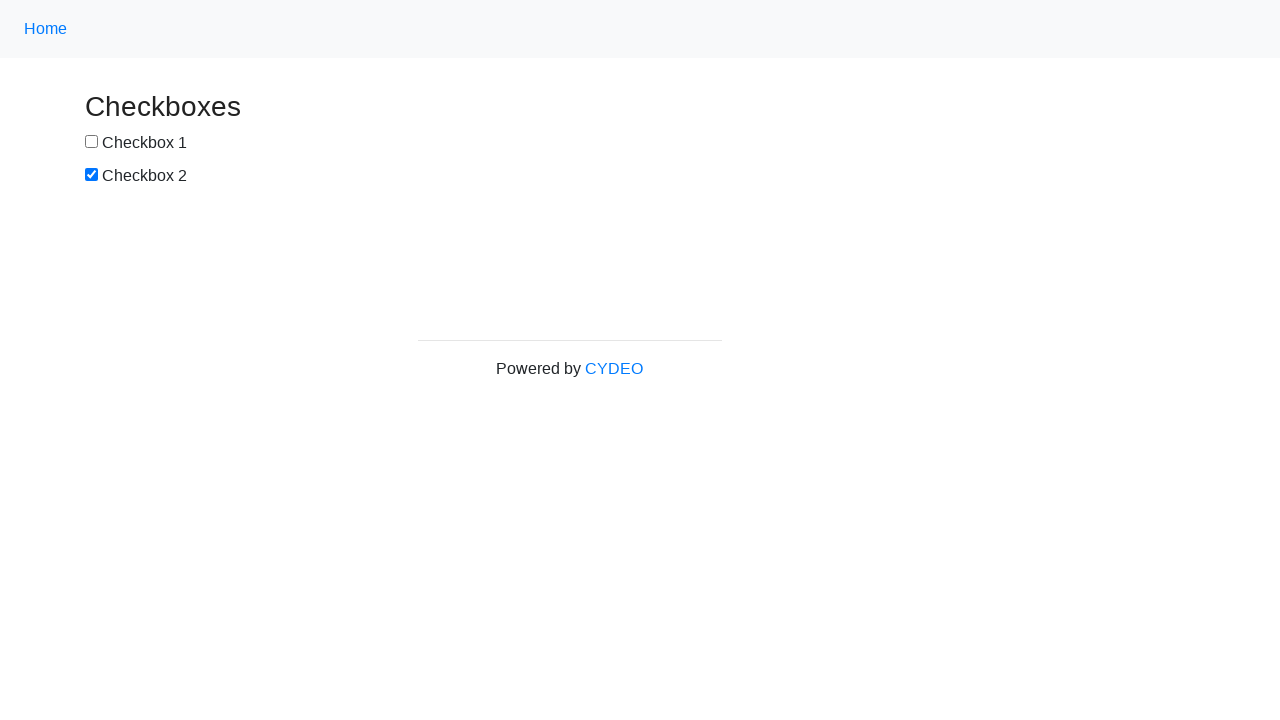

Clicked on checkbox 1 to select it at (92, 142) on #box1
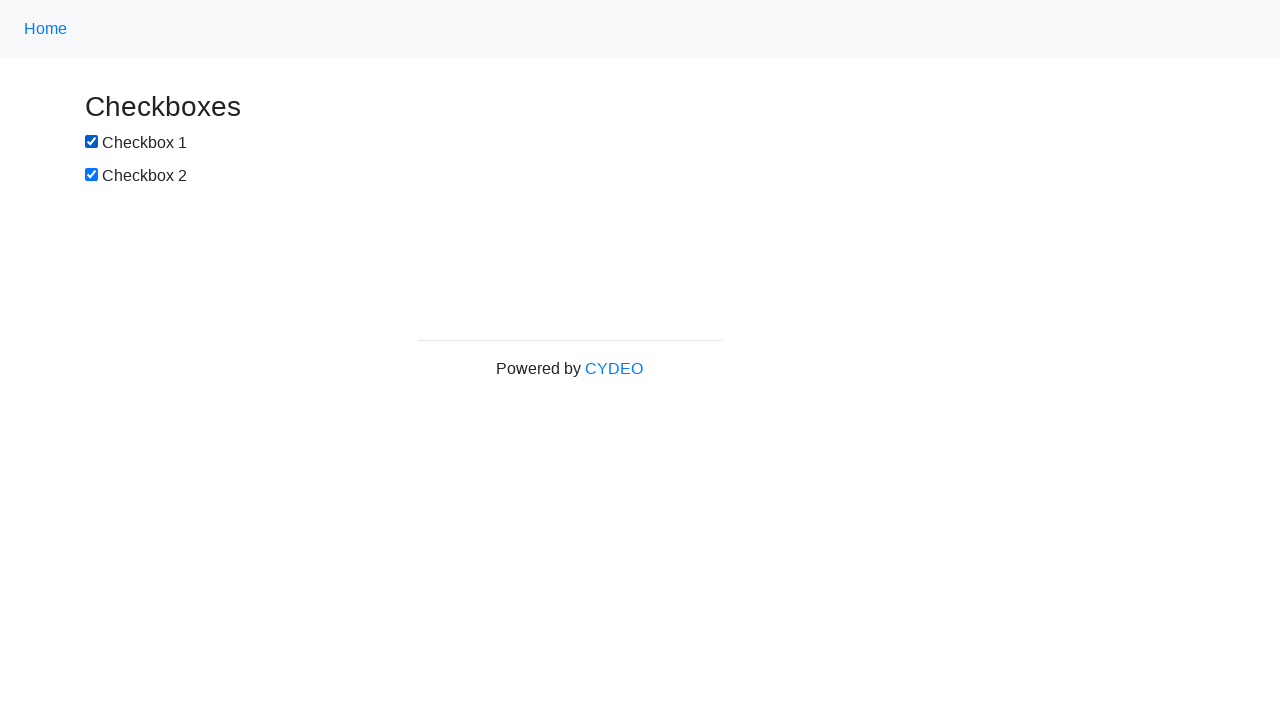

Verified checkbox 1 is now selected
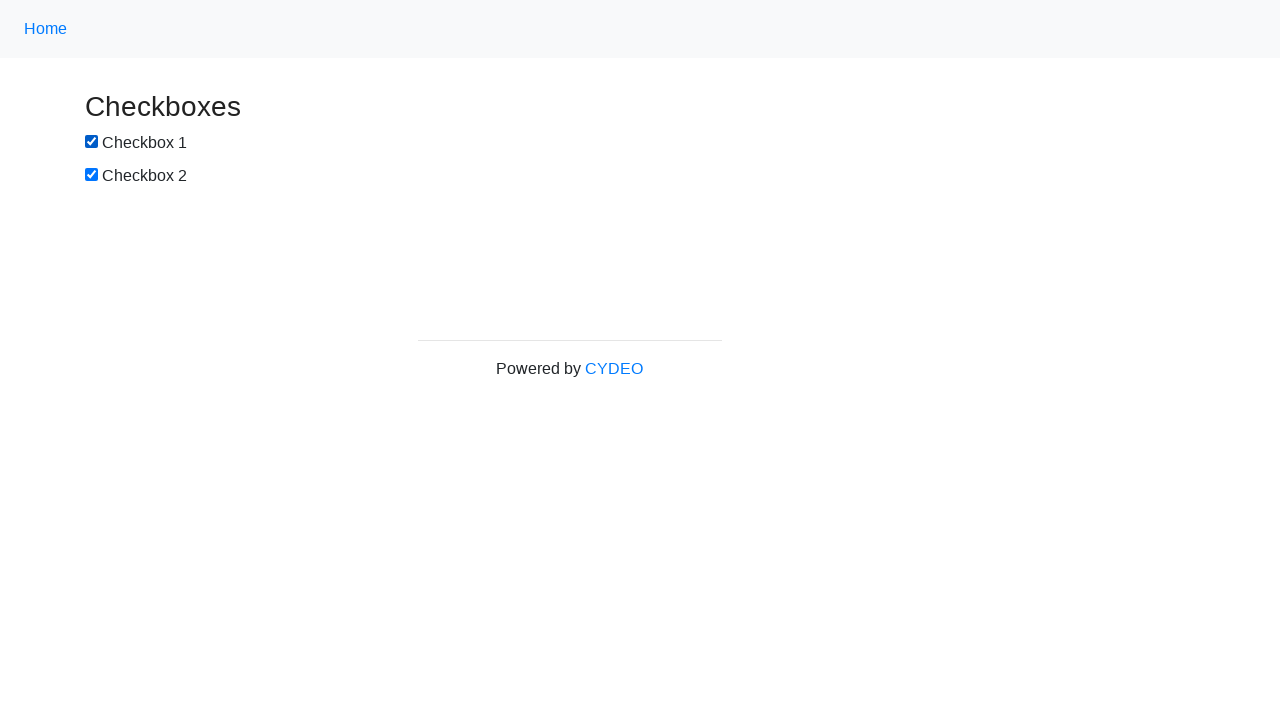

Verified checkbox 2 is selected (pre-selected by default)
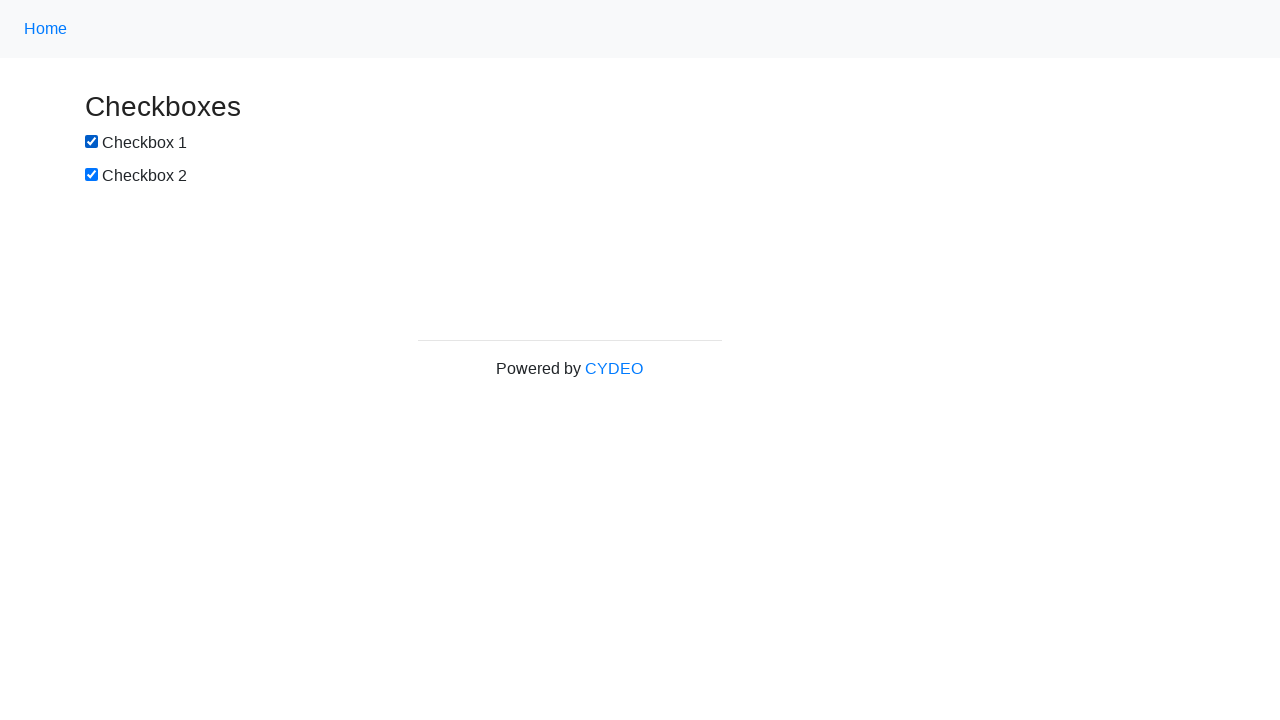

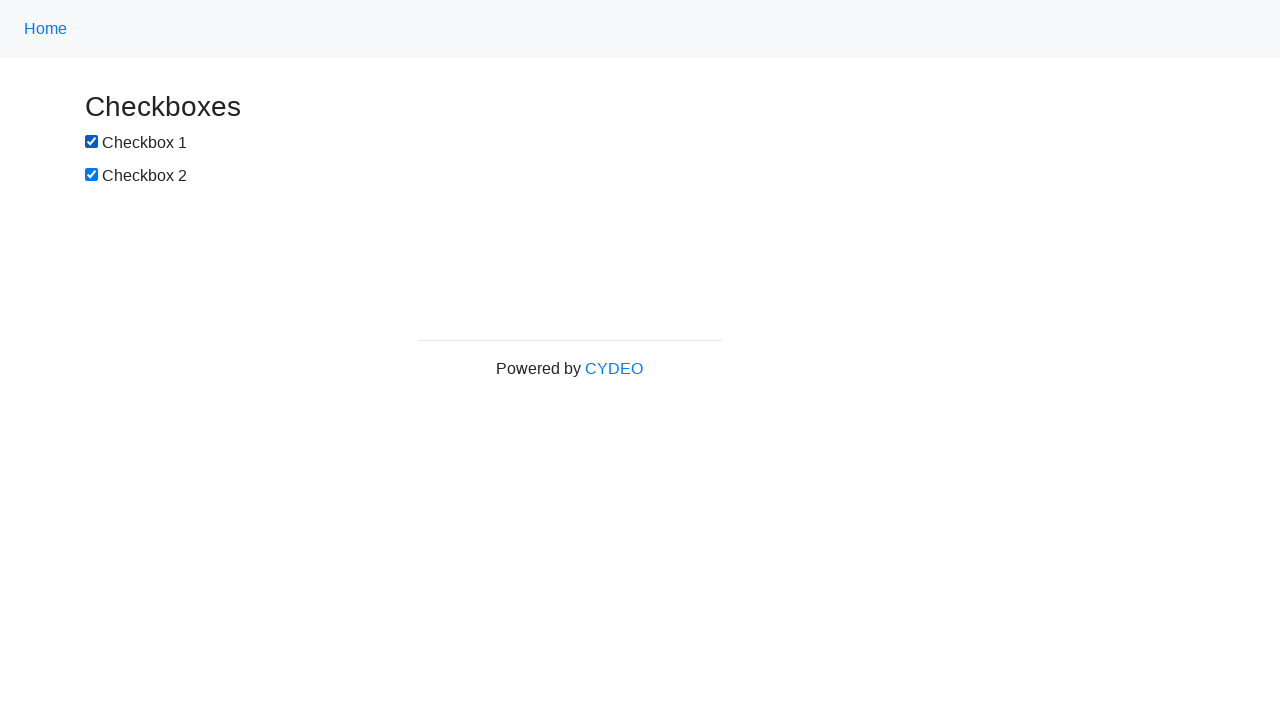